Tests dynamic click button functionality and verifies the success message appears.

Starting URL: https://demoqa.com/buttons

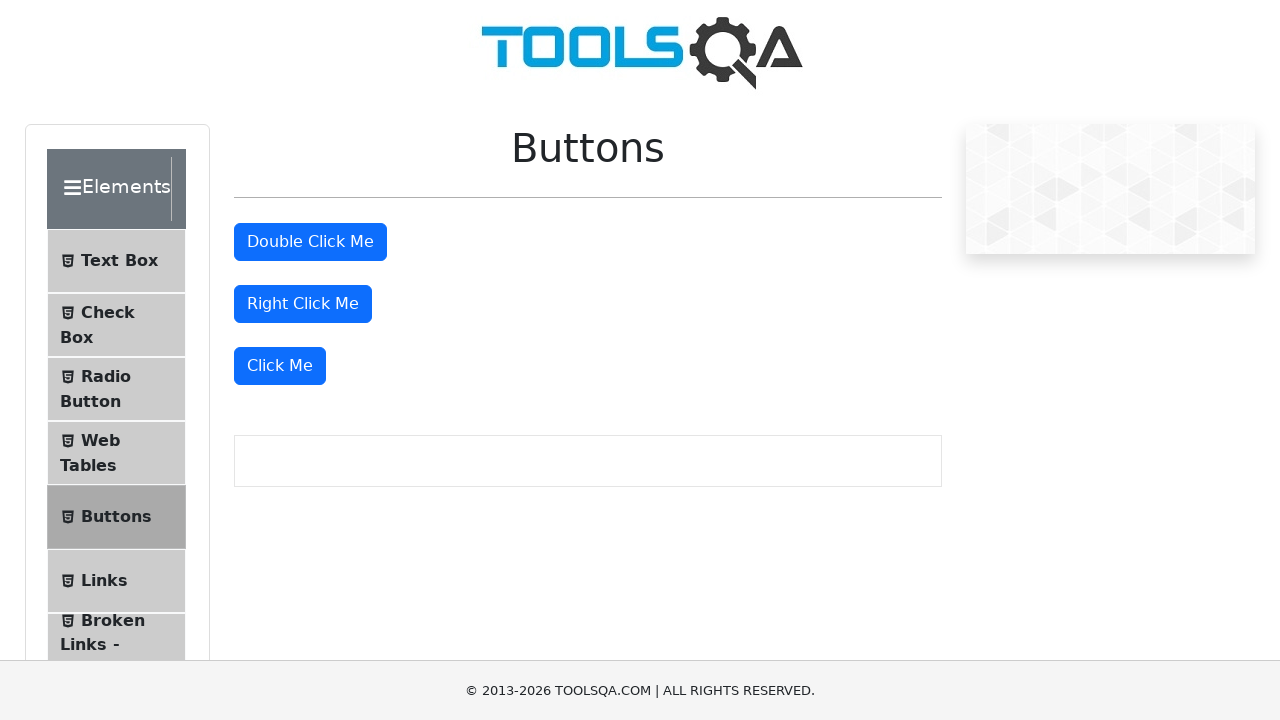

Clicked the 'Click Me' button to trigger dynamic click at (280, 366) on xpath=//button[text()='Click Me']
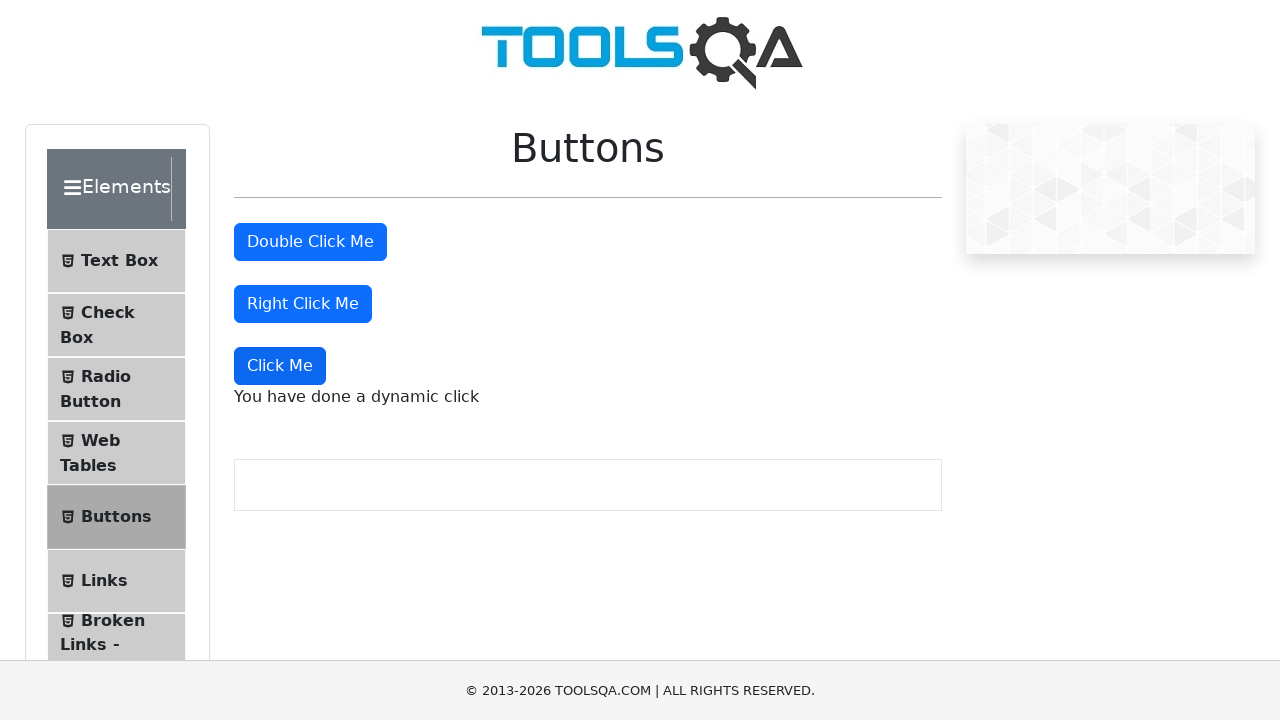

Success message appeared after clicking dynamic button
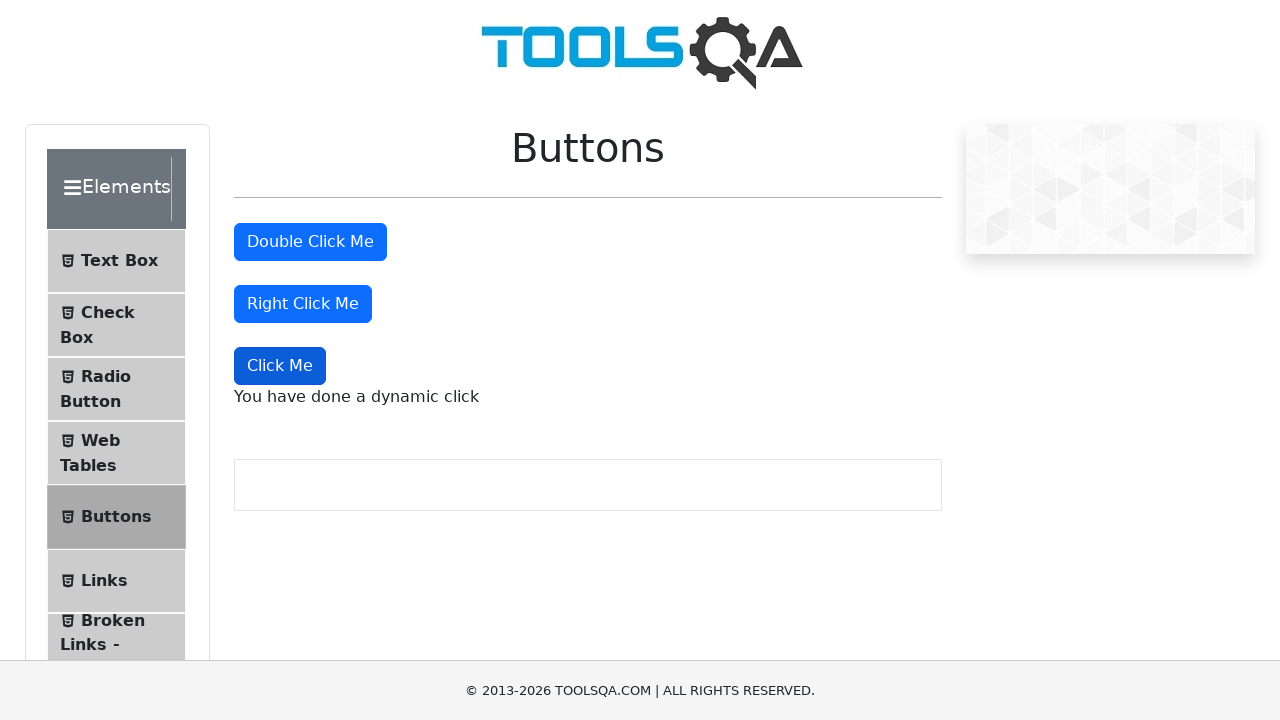

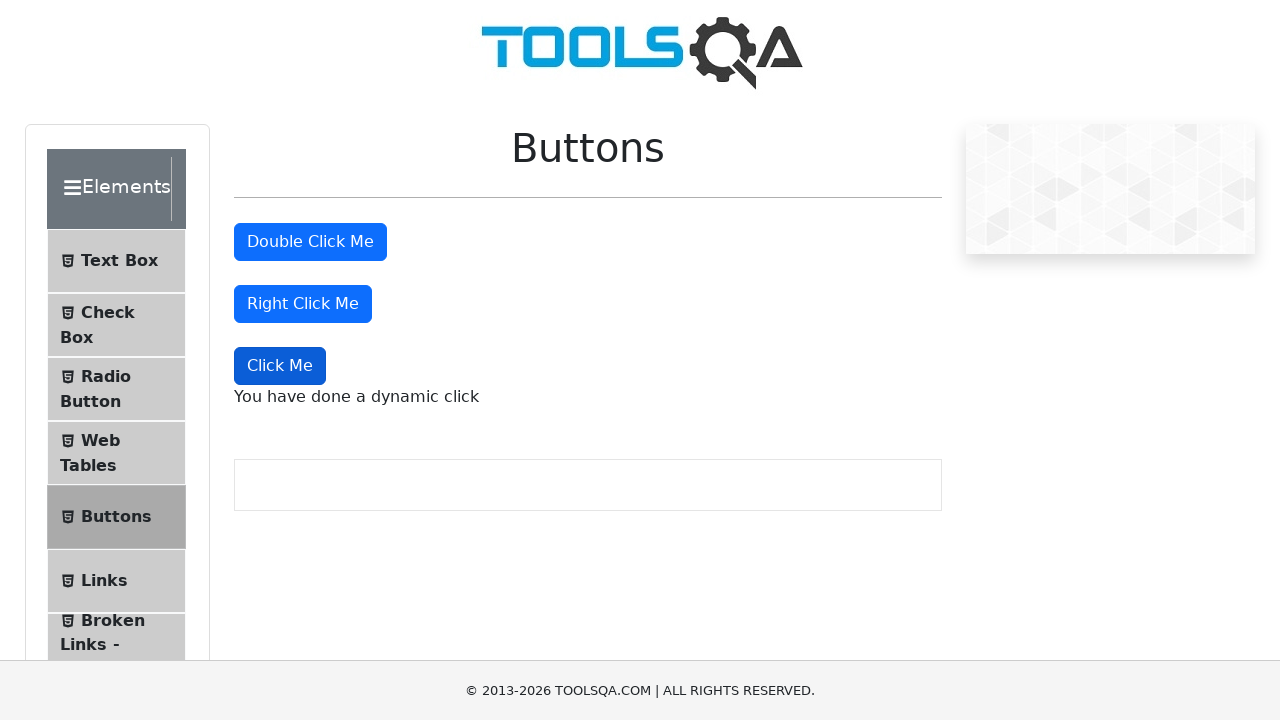